Navigates to Shein homepage and verifies the page loads by waiting for the page title

Starting URL: https://shein.com

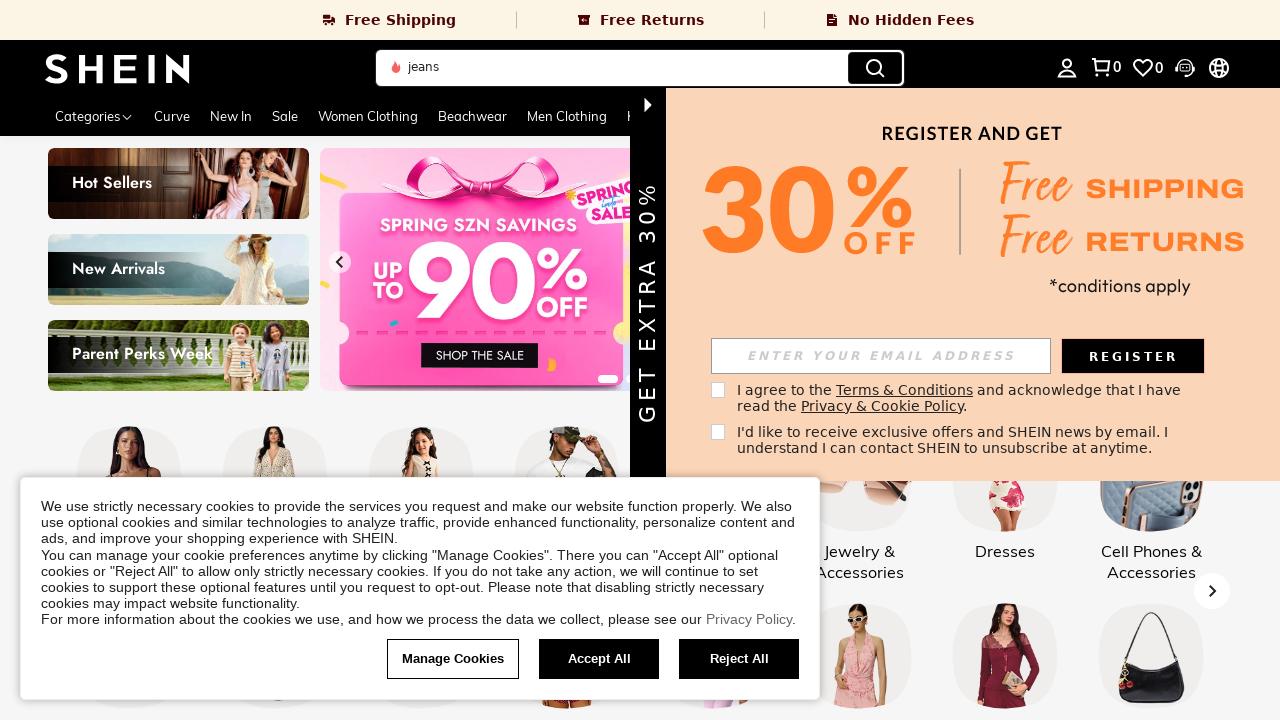

Waited for page DOM content to load
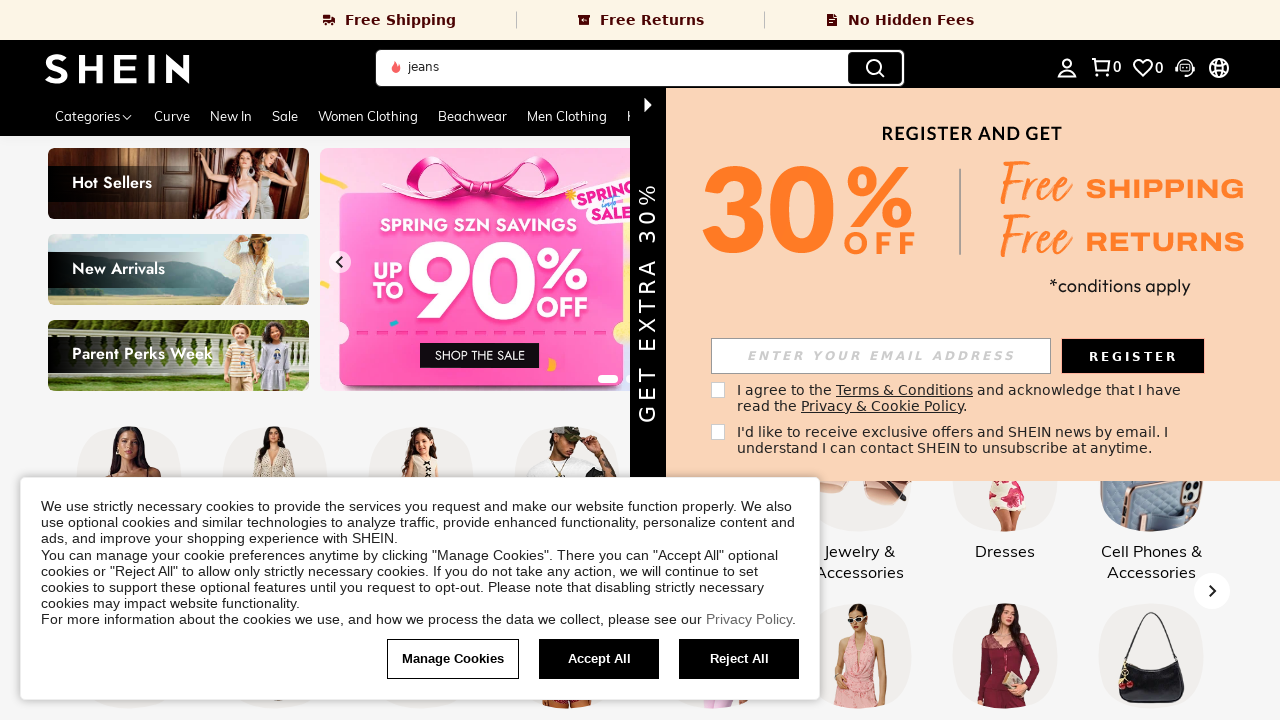

Verified page title exists, Shein homepage loaded successfully
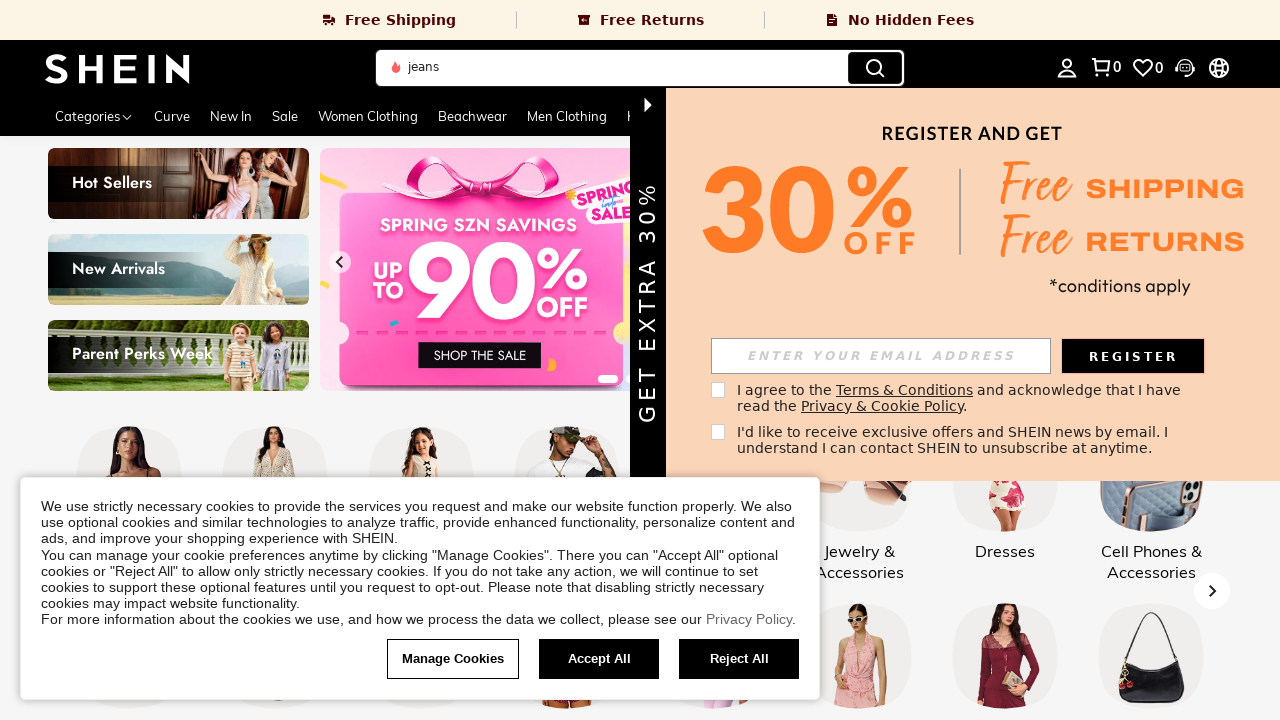

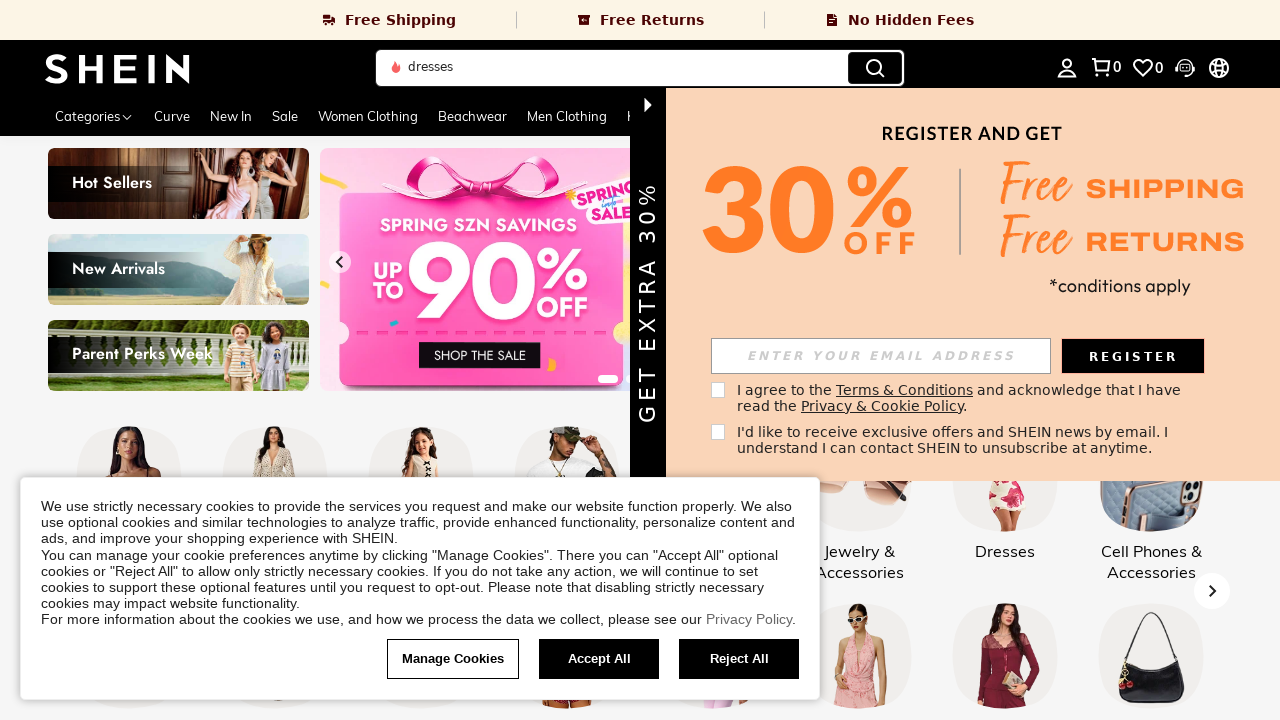